Tests JavaScript alert handling by navigating to alert demo page, clicking alert buttons, and interacting with the alert dialogs

Starting URL: https://the-internet.herokuapp.com/dropdown

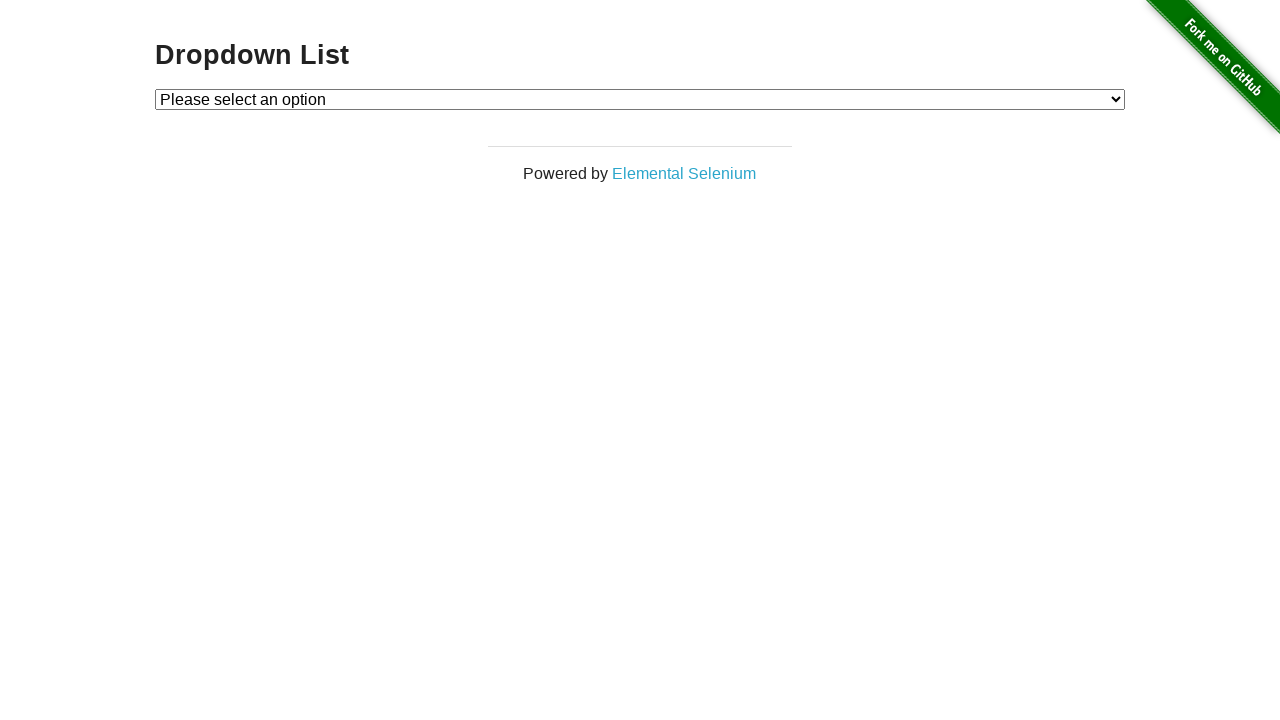

Navigated to JavaScript alerts demo page
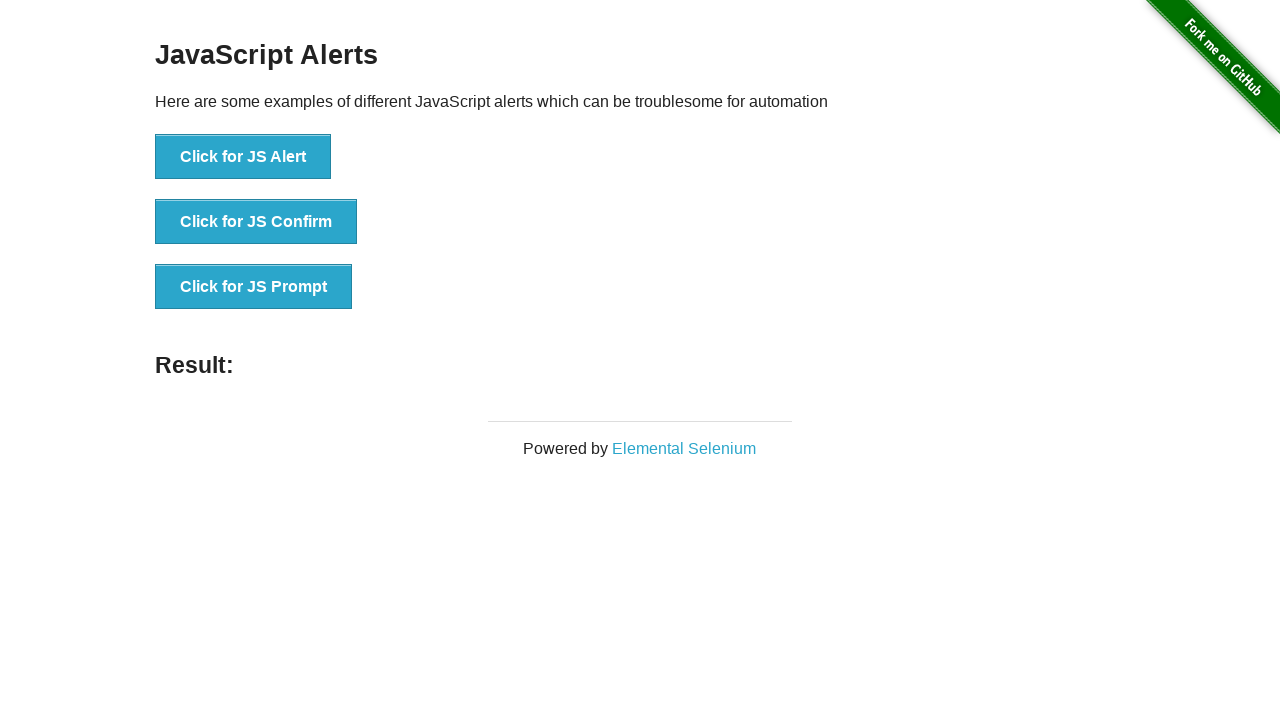

Clicked JS Alert button at (243, 157) on xpath=//button[normalize-space()='Click for JS Alert']
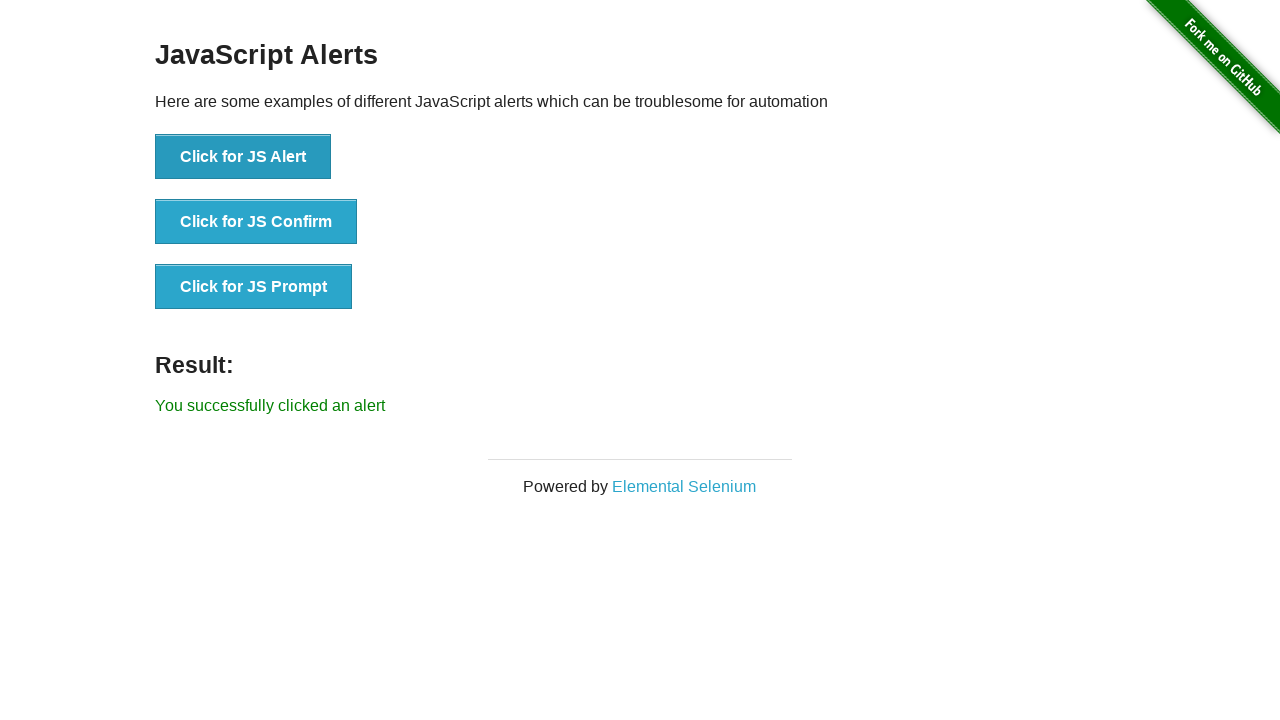

Set up dialog handler to accept alerts
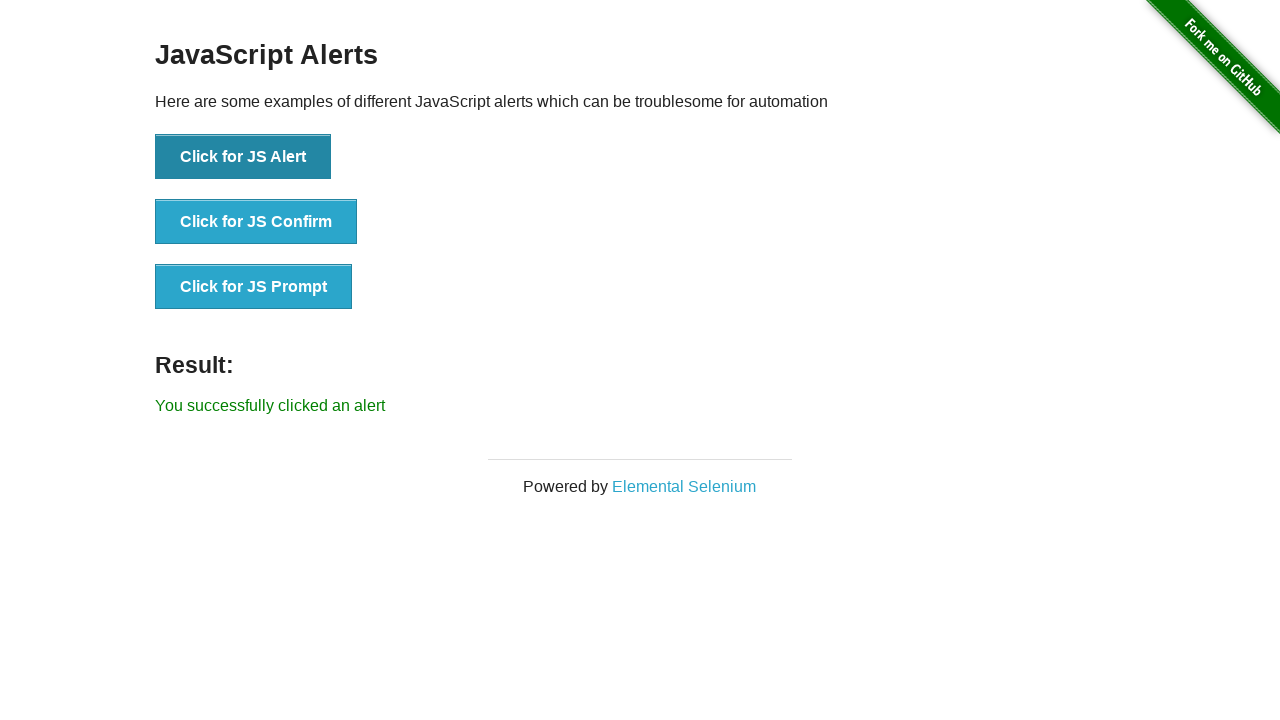

Clicked JS Confirm button at (256, 222) on //button[@onclick="jsConfirm()"]
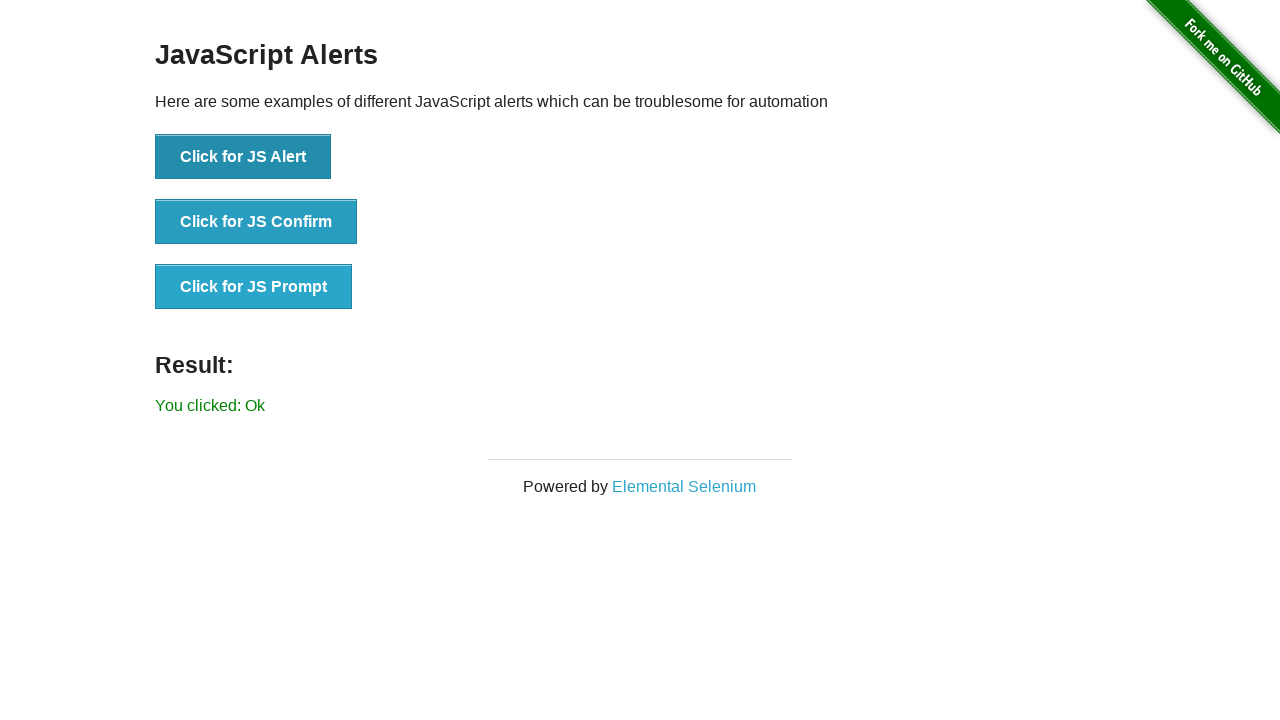

Alert dialog handled automatically by dialog handler
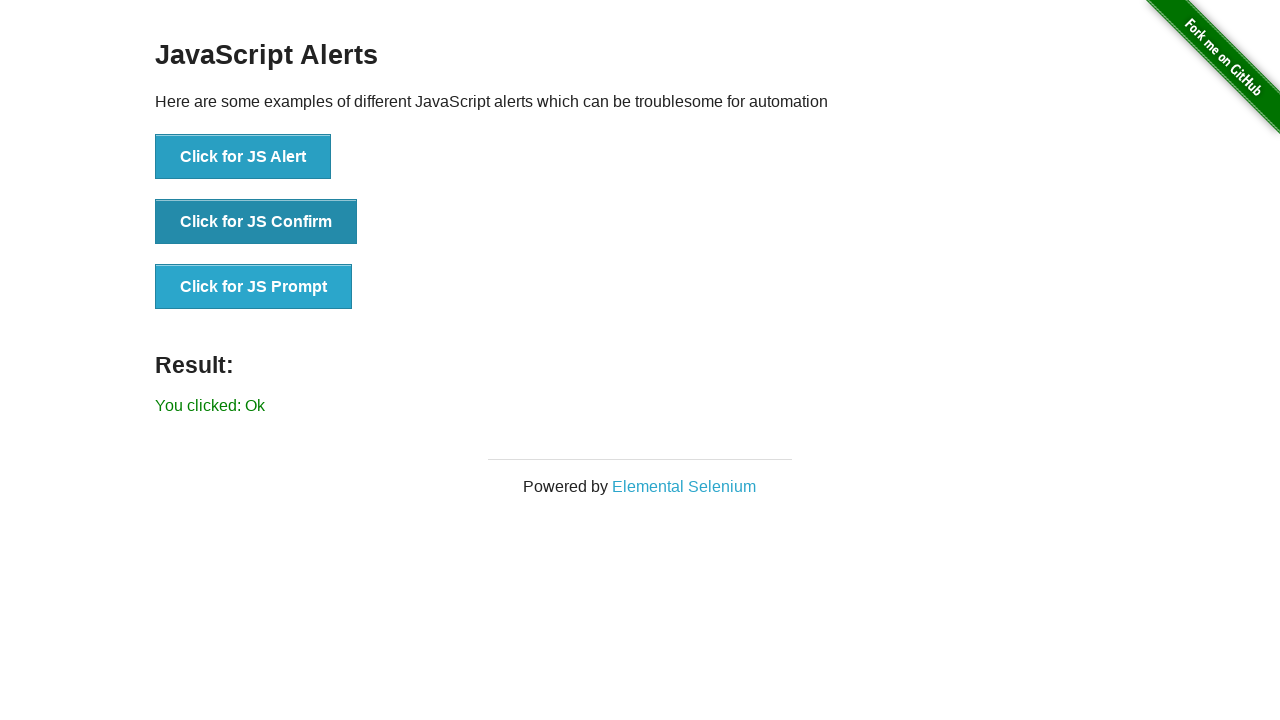

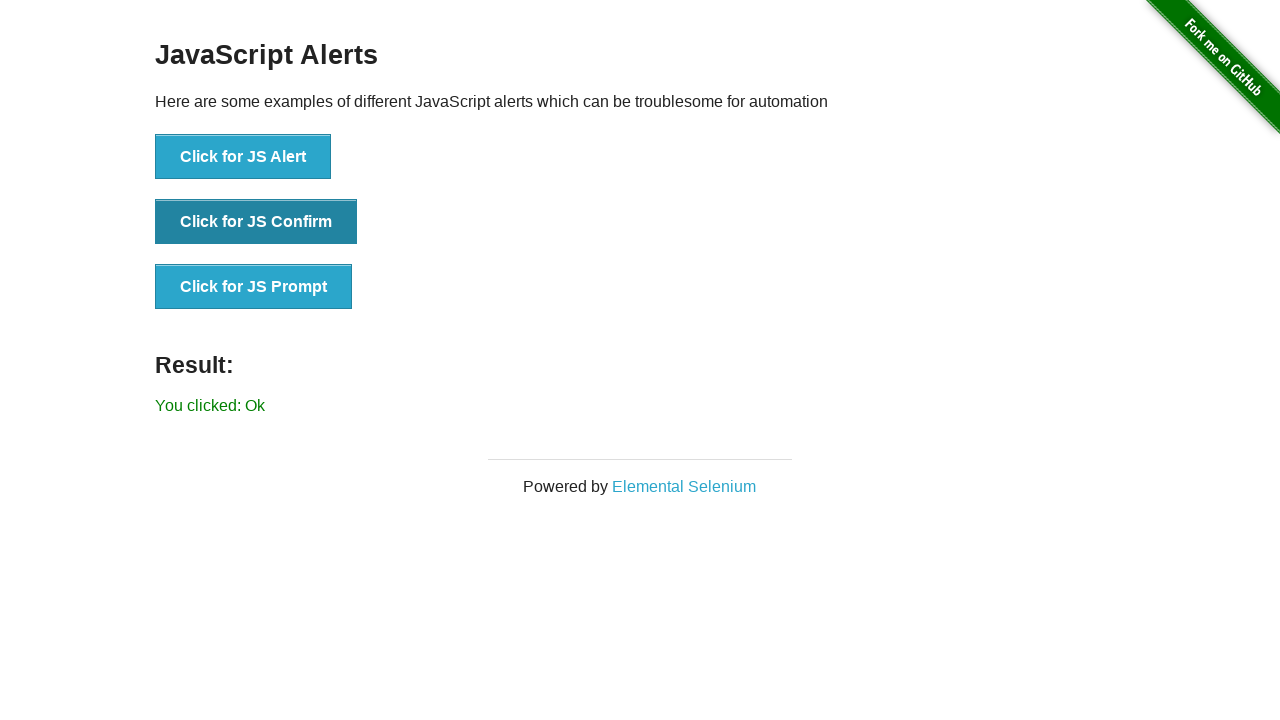